Tests the minimum price filter on a notebook catalog page by setting a minimum price value and verifying that the filter label updates accordingly

Starting URL: https://catalog.onliner.by/notebook

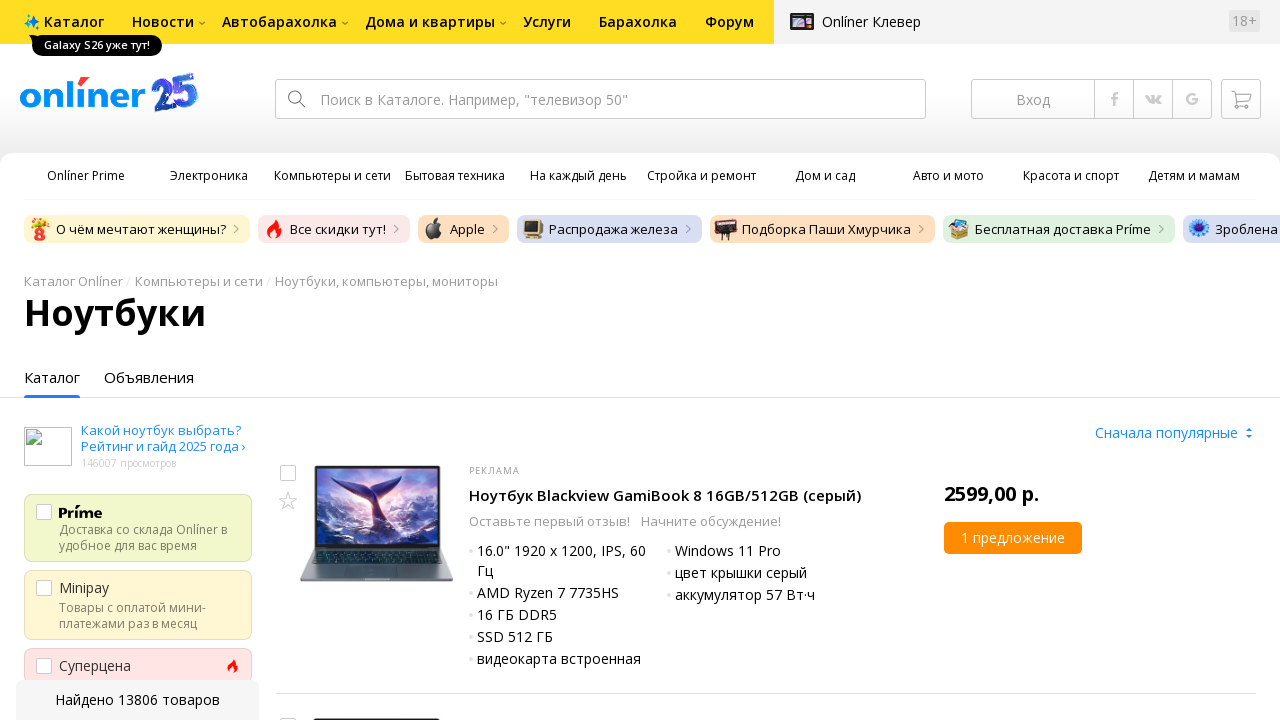

Waited for text input field to be available
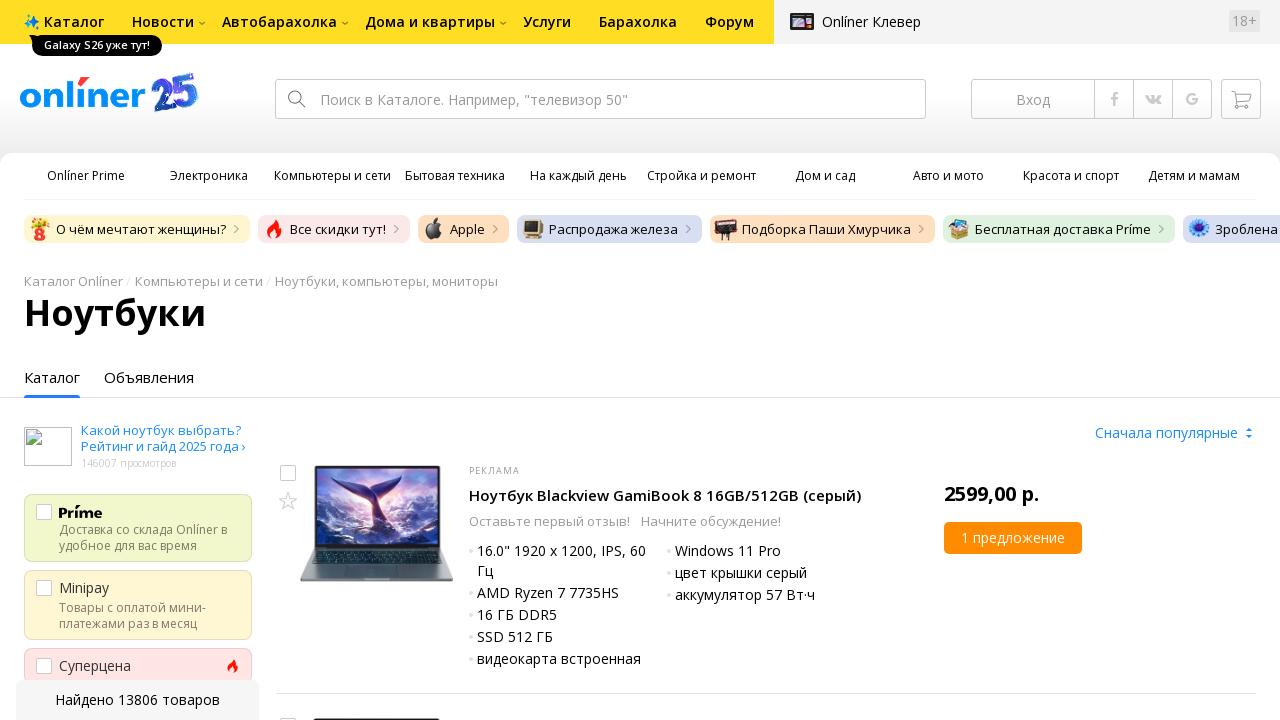

Filled minimum price filter field with value '10000' on input[placeholder*='от']
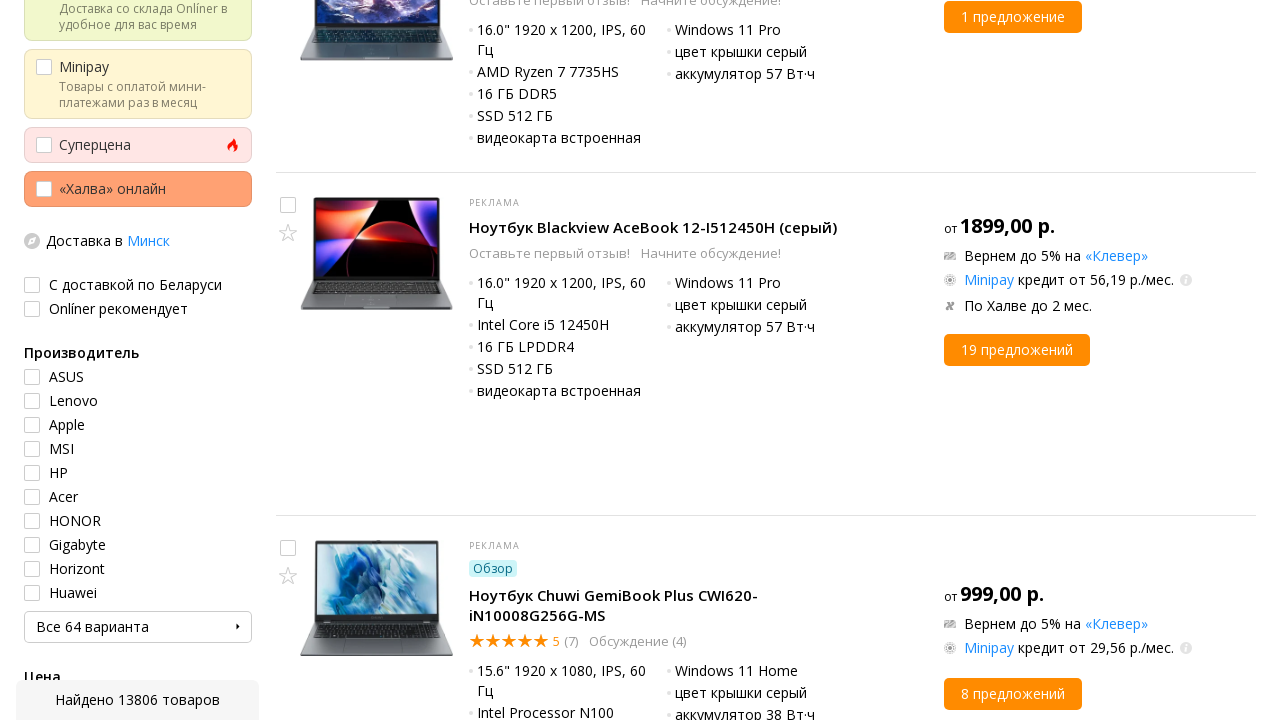

Pressed Enter to apply the minimum price filter
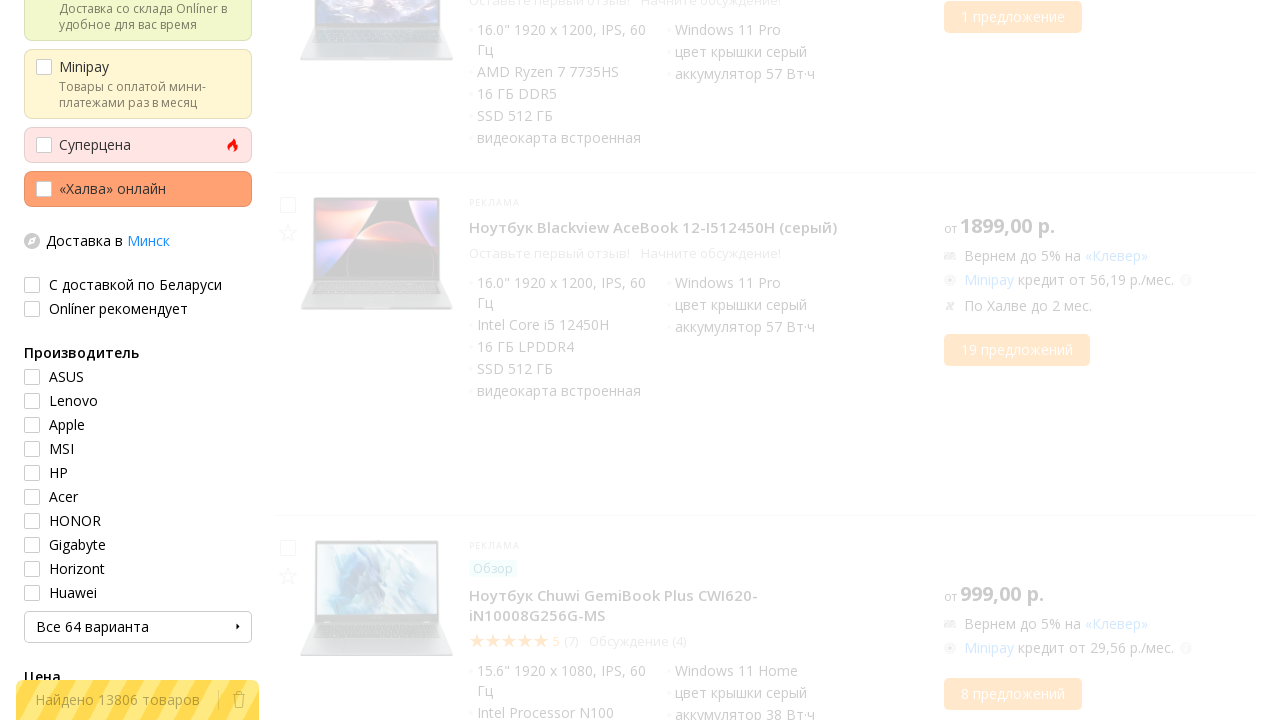

Waited for filter to be applied and results to update
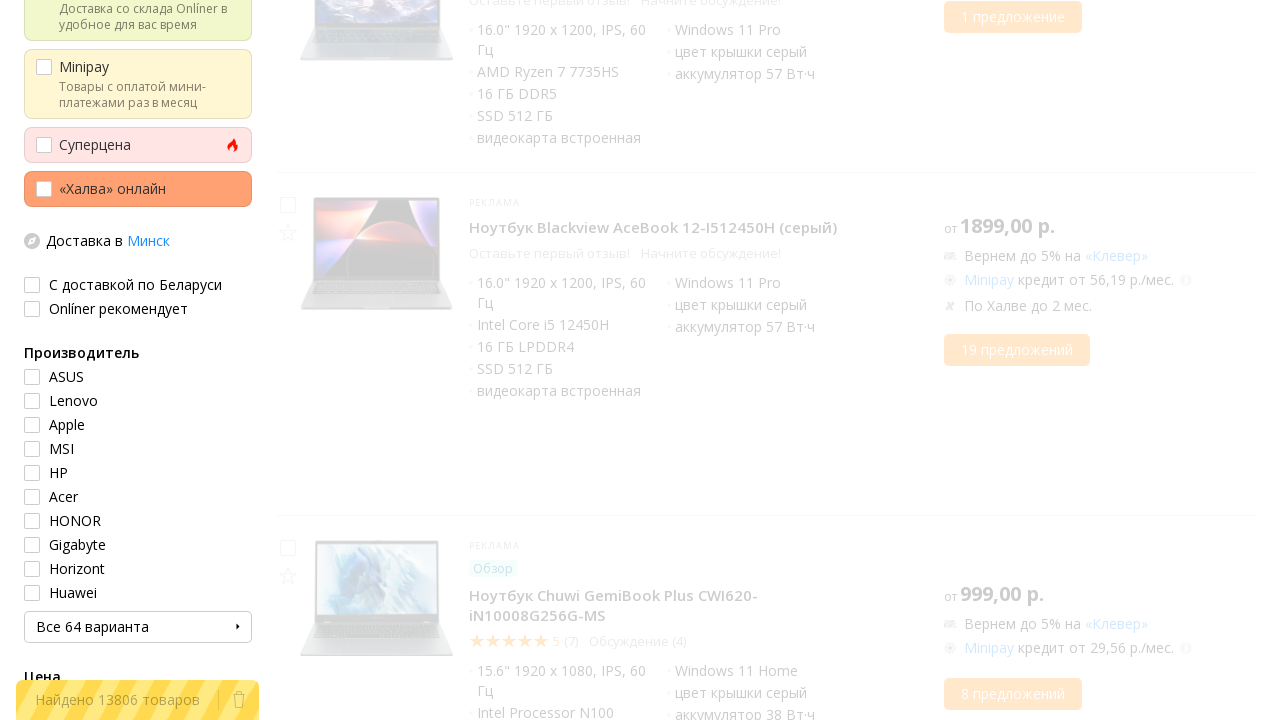

Product results with minimum price filter loaded
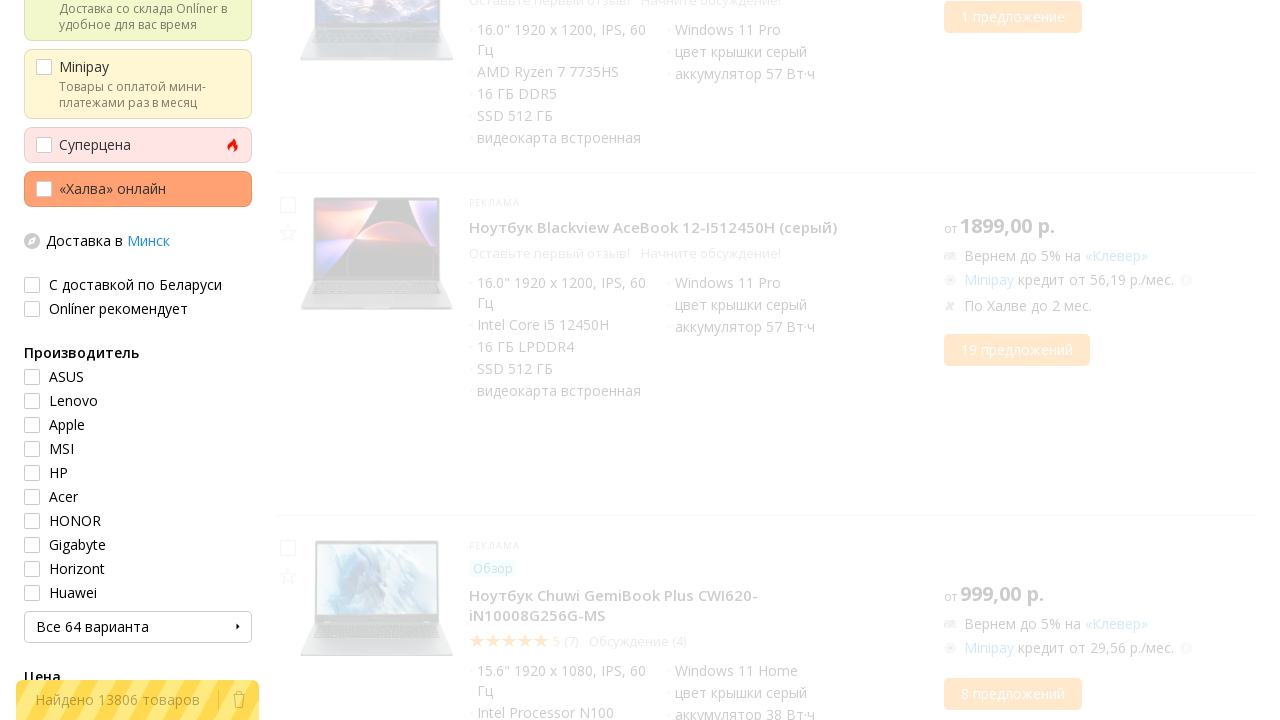

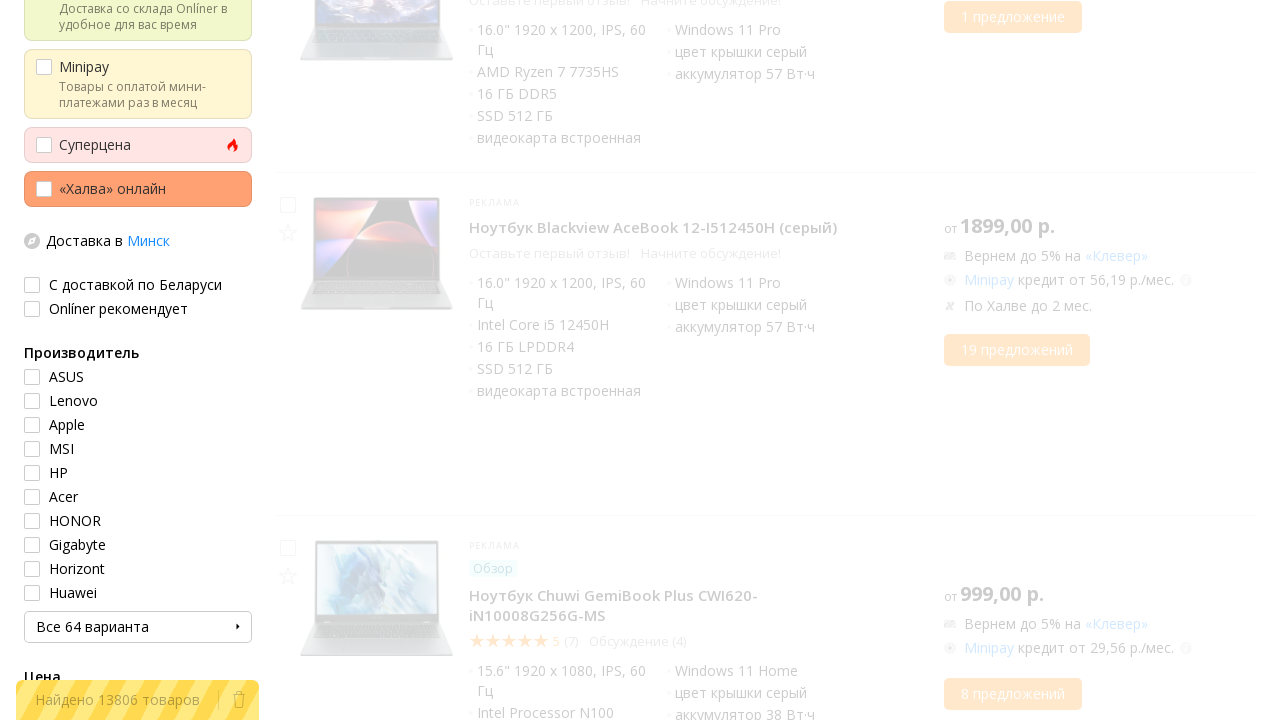